Demonstrates XPath union selector by navigating to a website and clicking either a "Login" or "Signin" link using a union XPath expression.

Starting URL: https://academy.naveenautomationlabs.com/

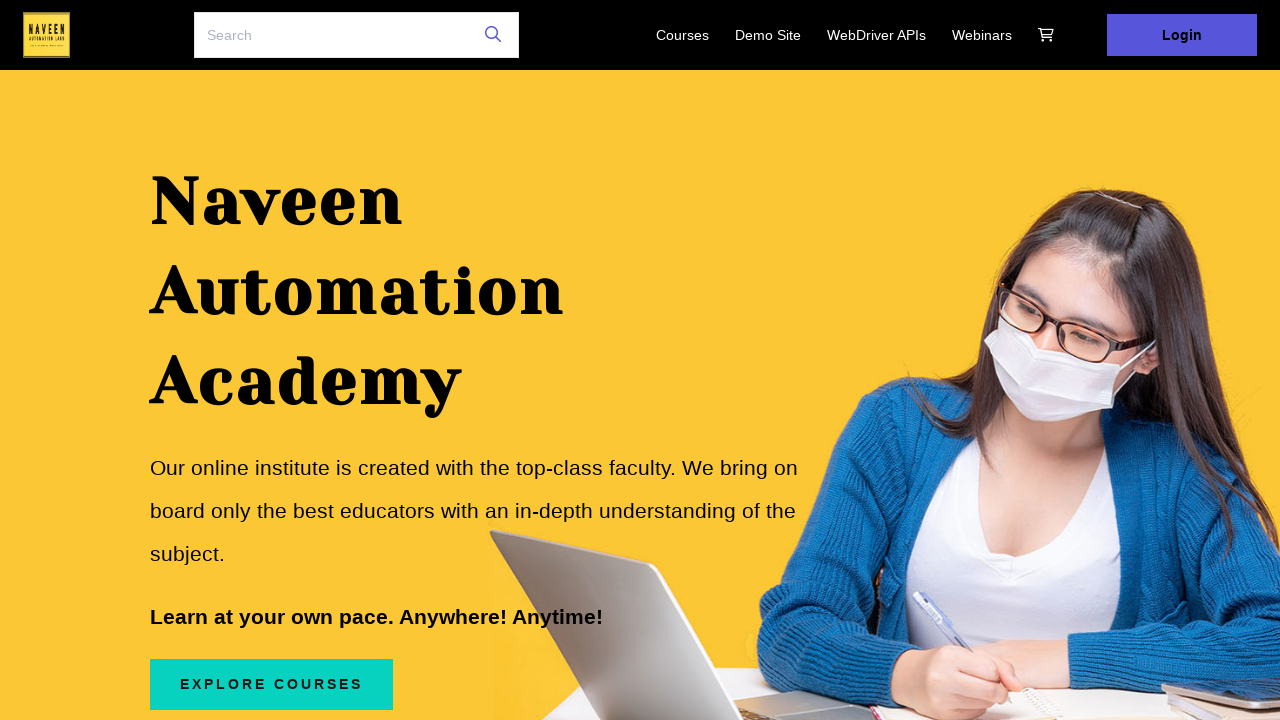

Navigated to Naveen Automation Labs academy website
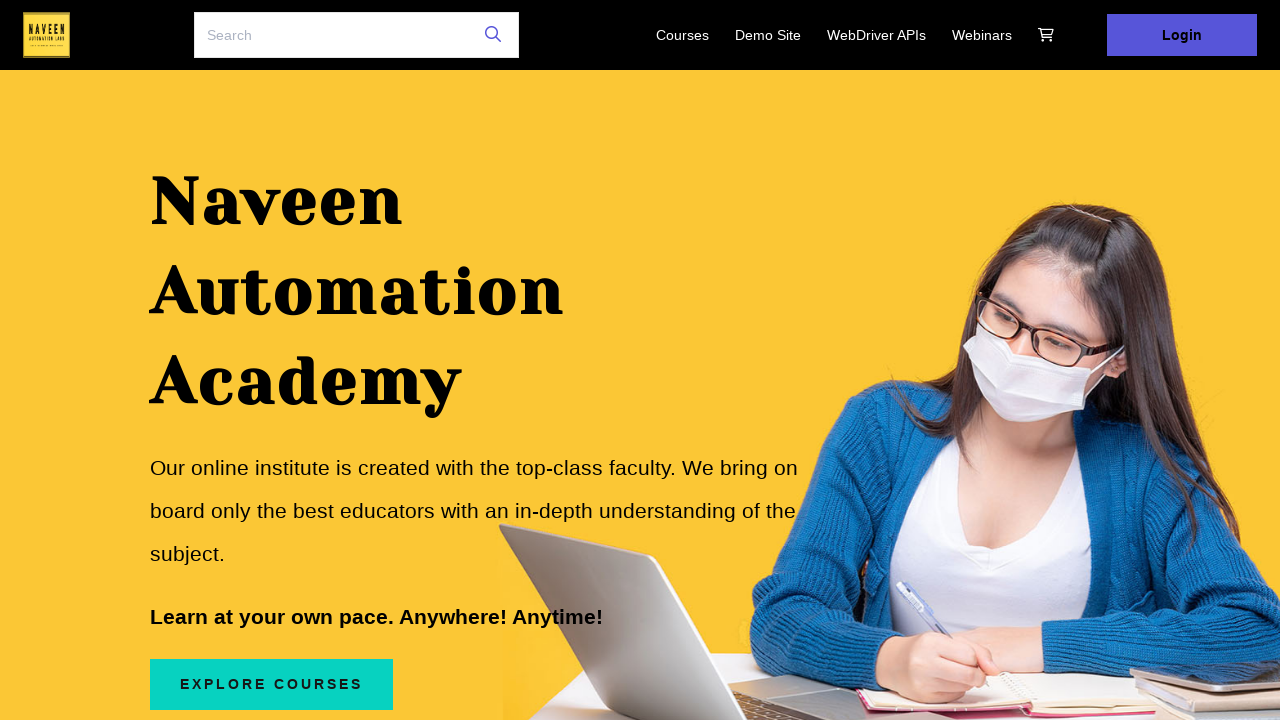

Clicked on Login or Signin link using XPath union selector at (1182, 35) on xpath=//a[text()='Login'] | //a[text()='Signin']
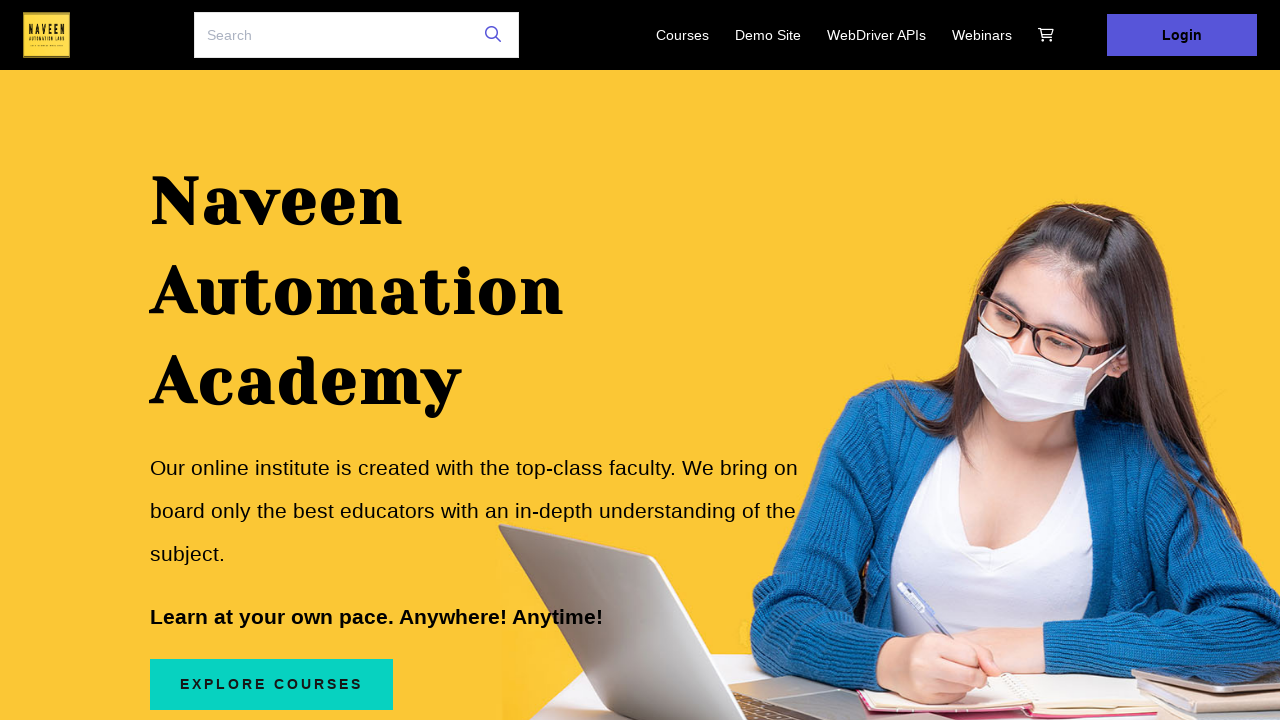

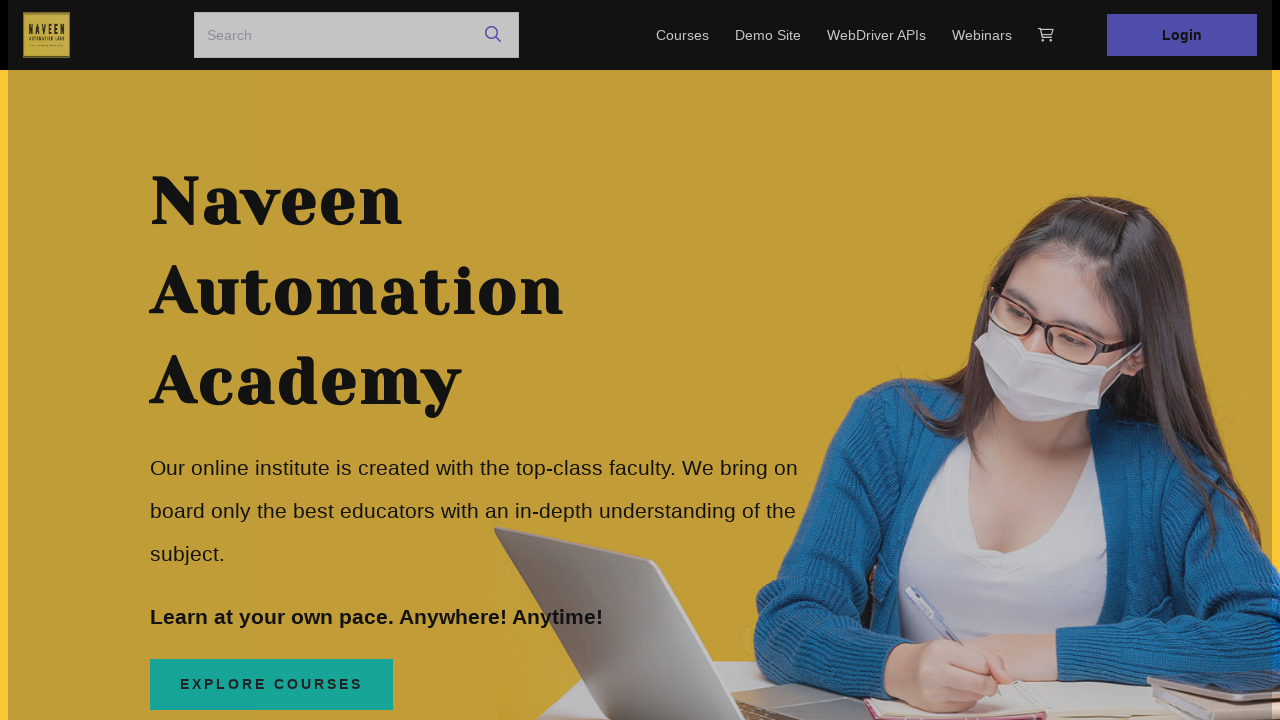